Tests searching for a valid title in the manga reader search bar and verifies results are found

Starting URL: https://guya.moe/read/manga/Kaguya-Wants-To-Be-Confessed-To/163/1/

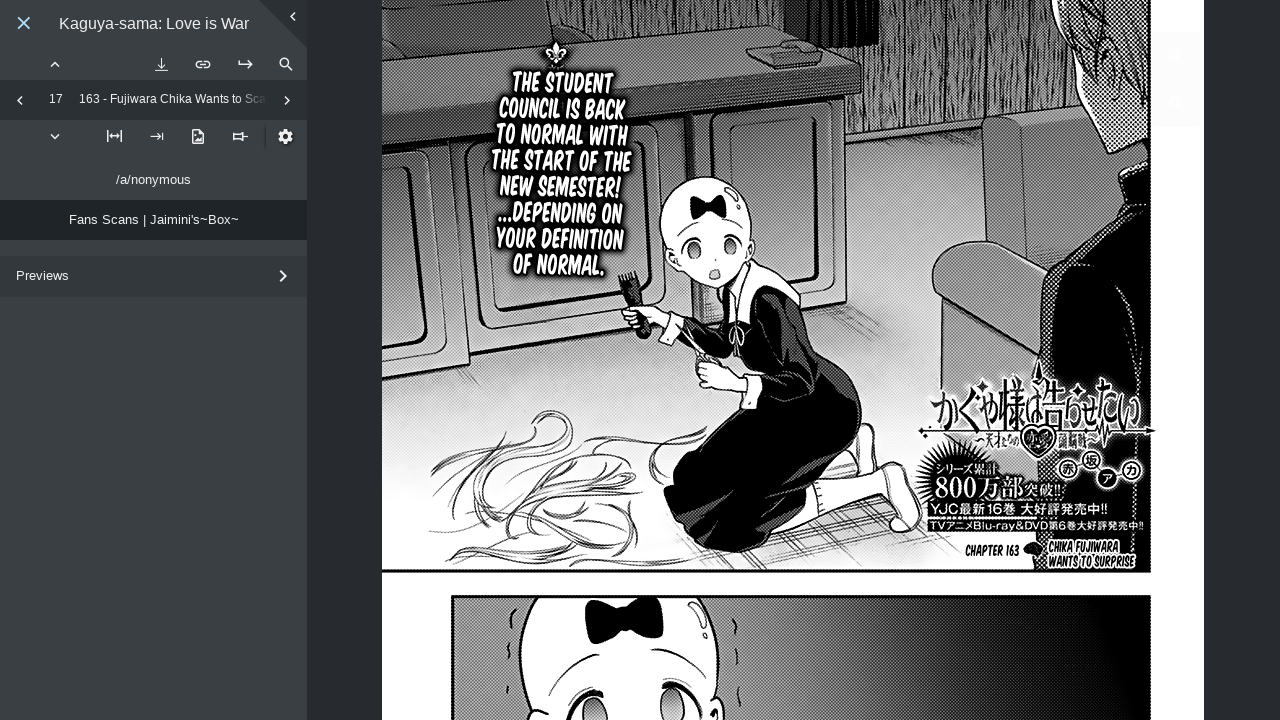

Search button appeared and is visible
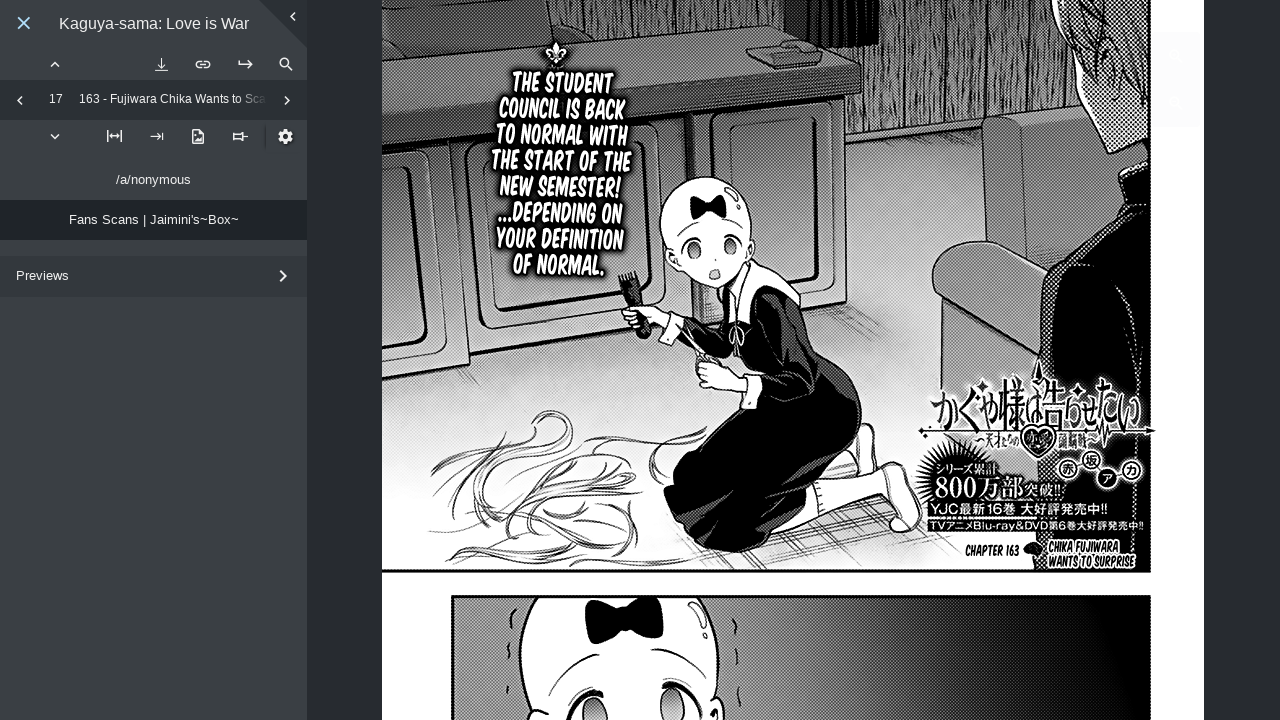

Clicked search button to open search interface at (286, 64) on .search
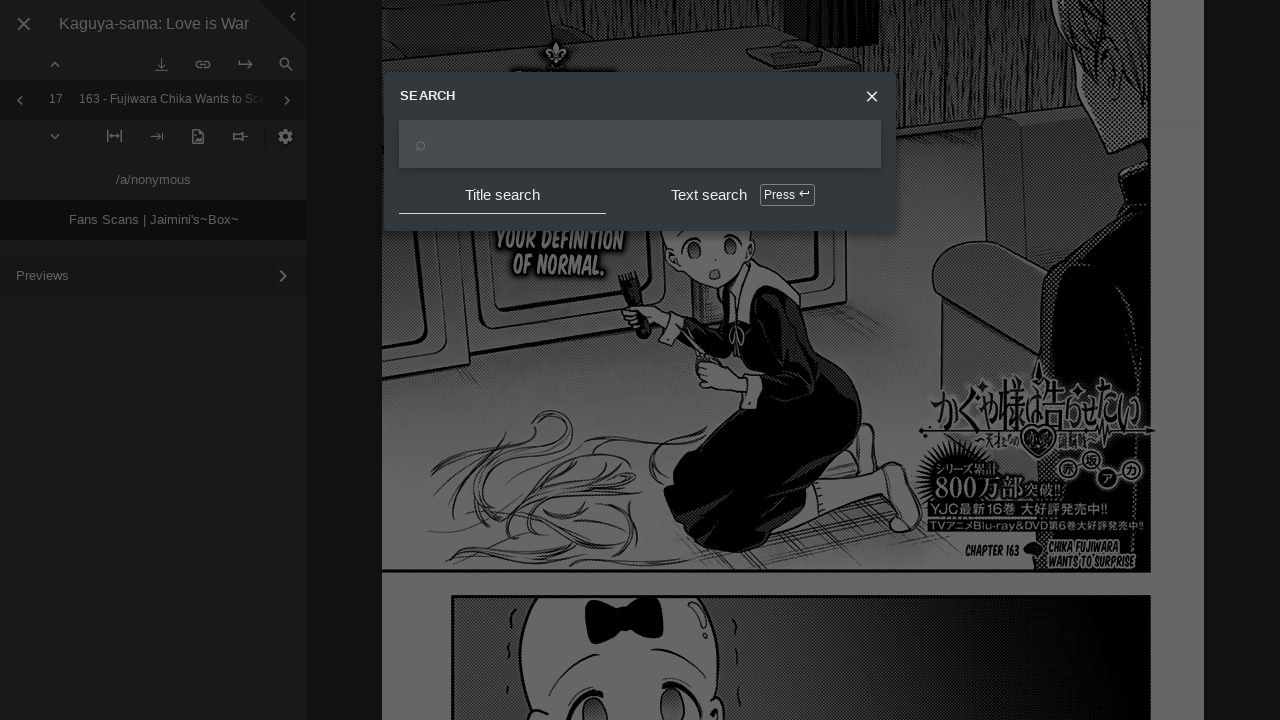

Search input field appeared and is visible
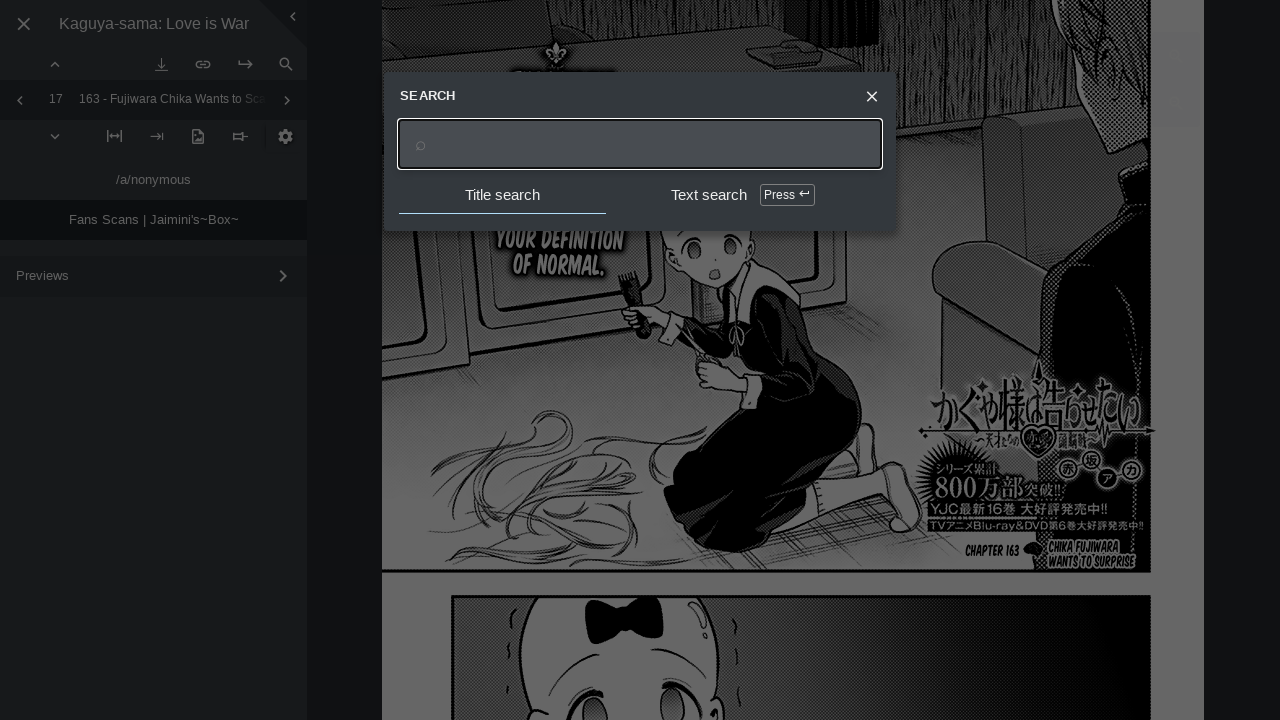

Filled search field with 'Kaguya Wants to Eat' on .UI.Input
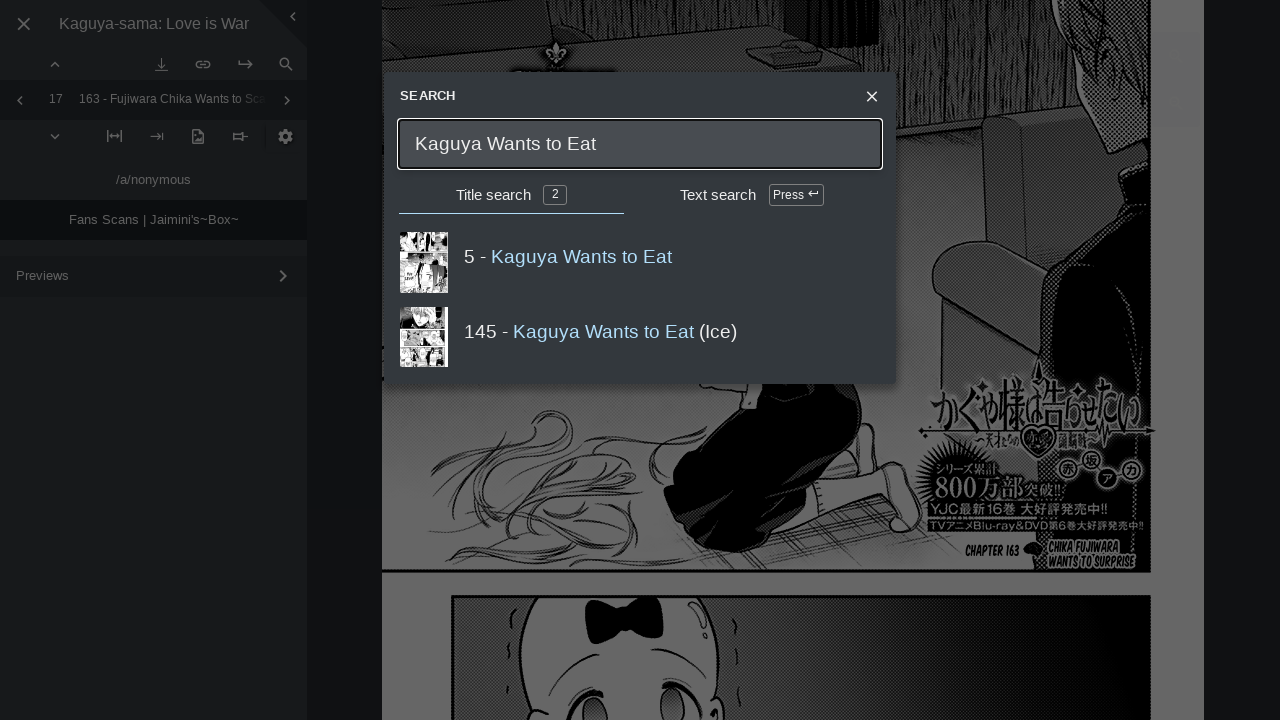

Search results loaded successfully with matching title found
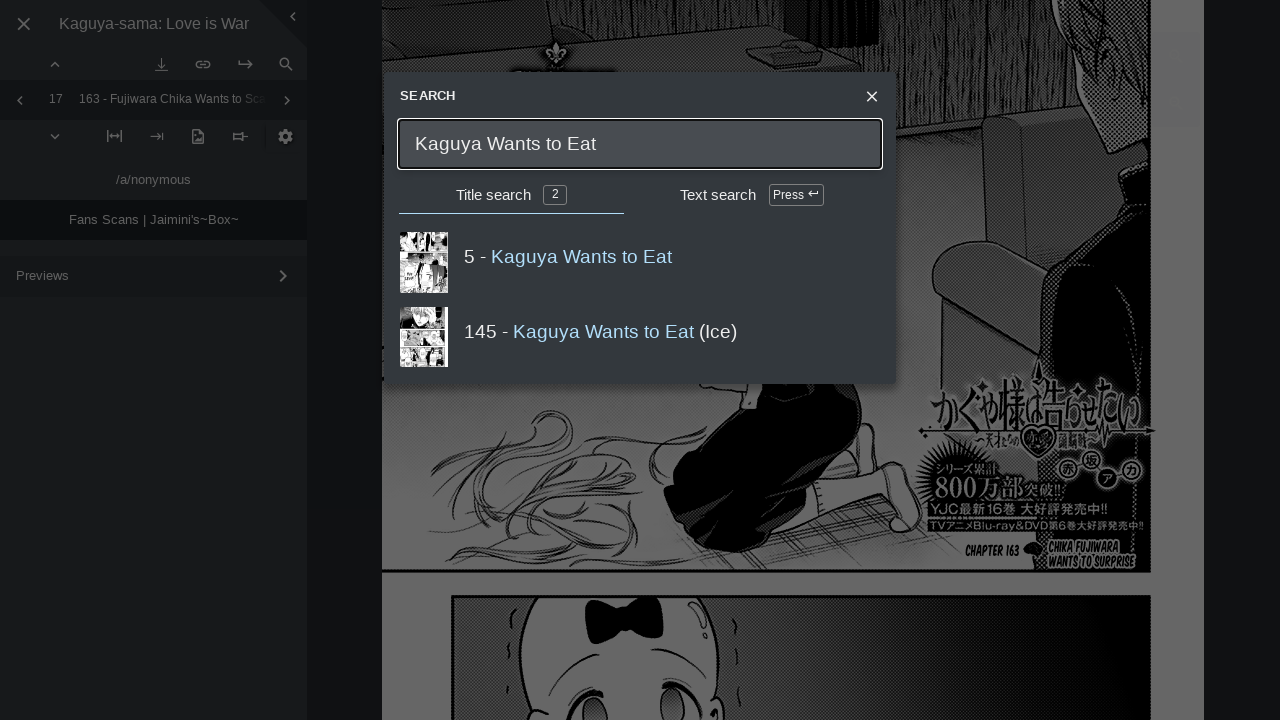

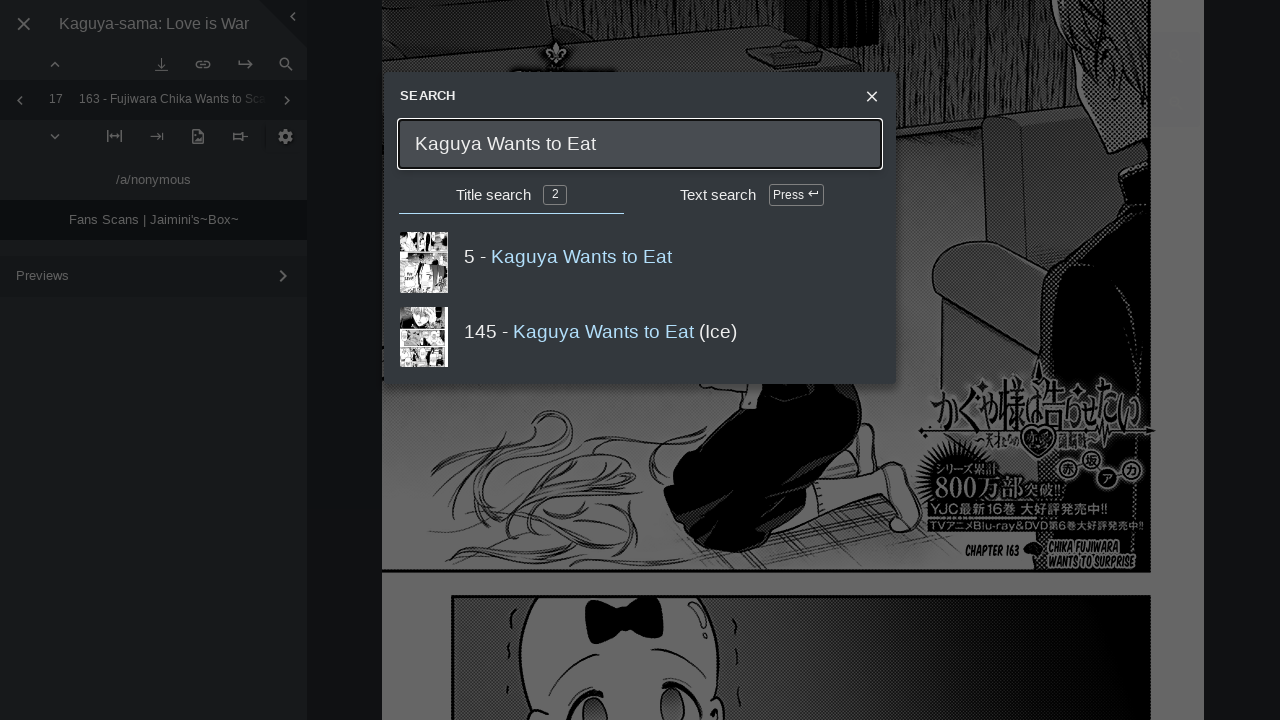